Tests drag and drop functionality by dragging an element from source to target location

Starting URL: https://jqueryui.com/resources/demos/droppable/default.html

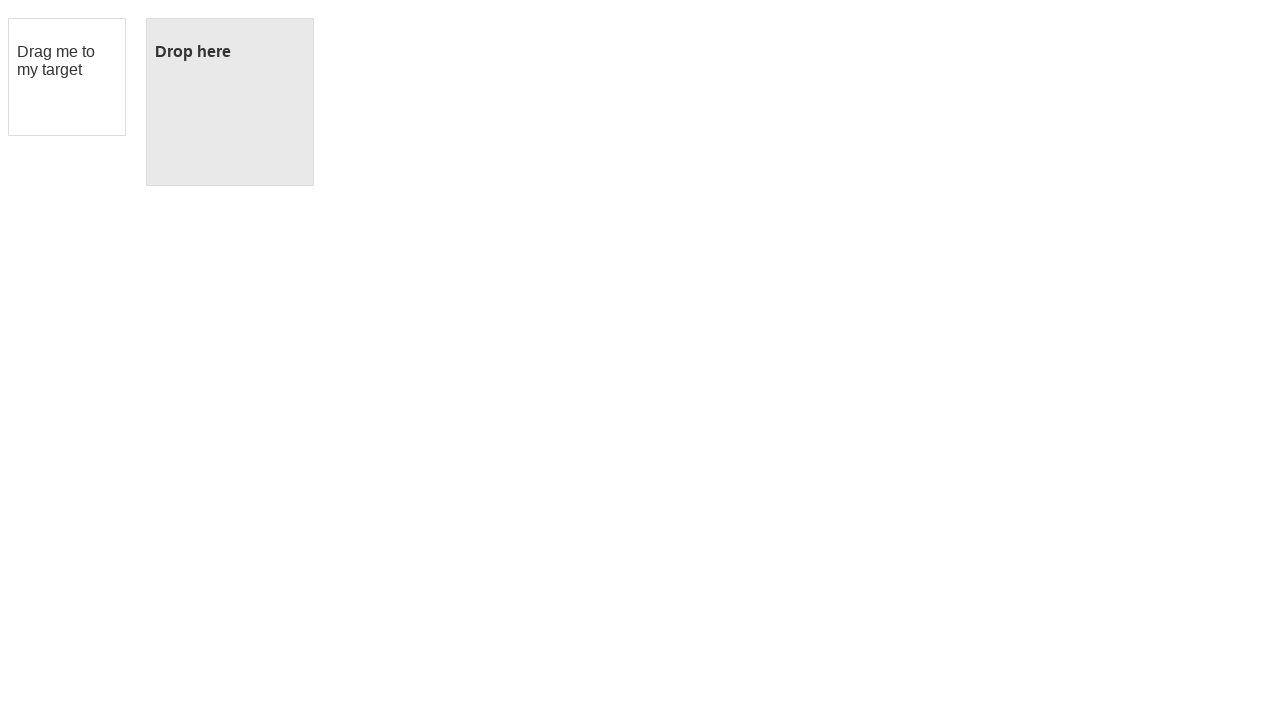

Located the draggable source element with id 'draggable'
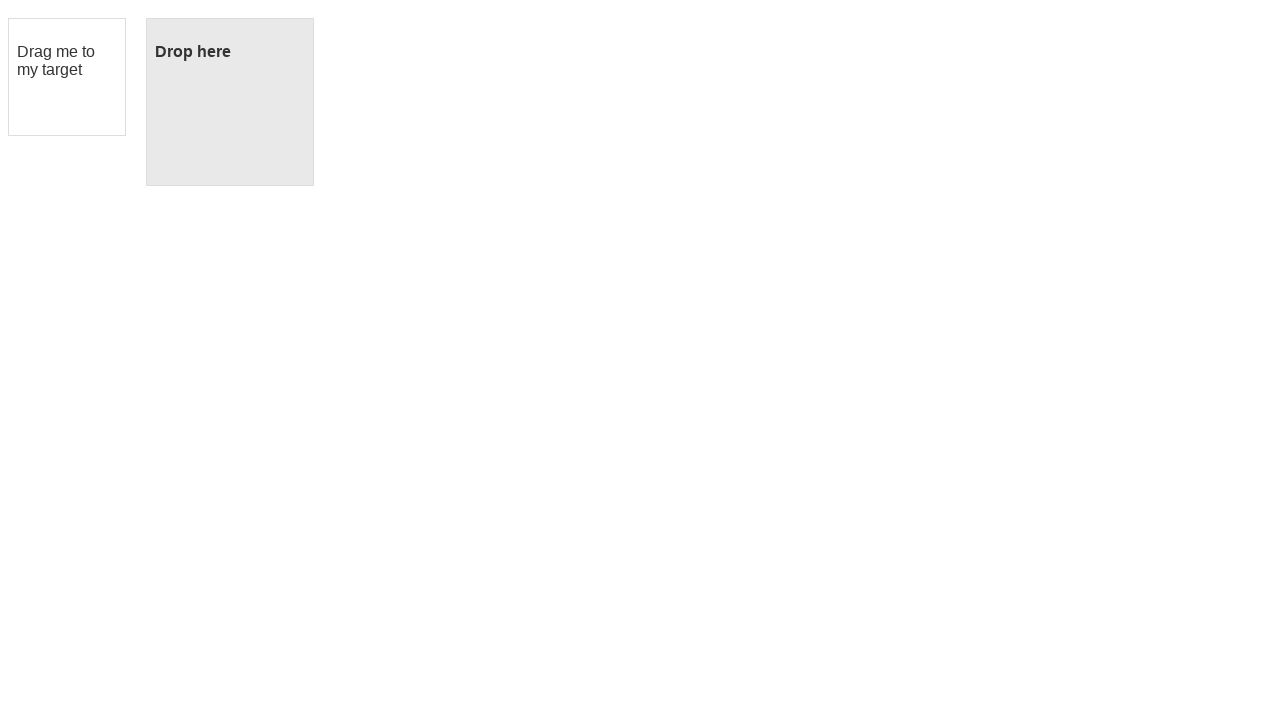

Located the droppable target element with id 'droppable'
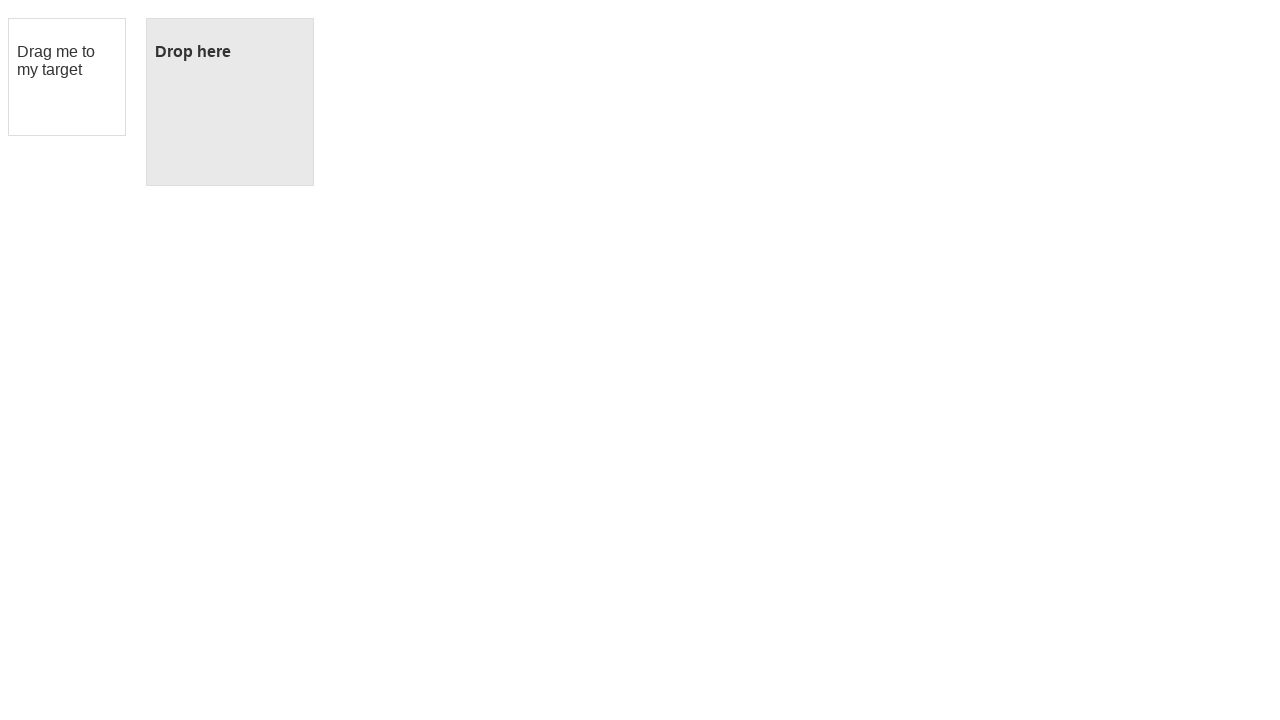

Dragged the source element to the target location at (230, 102)
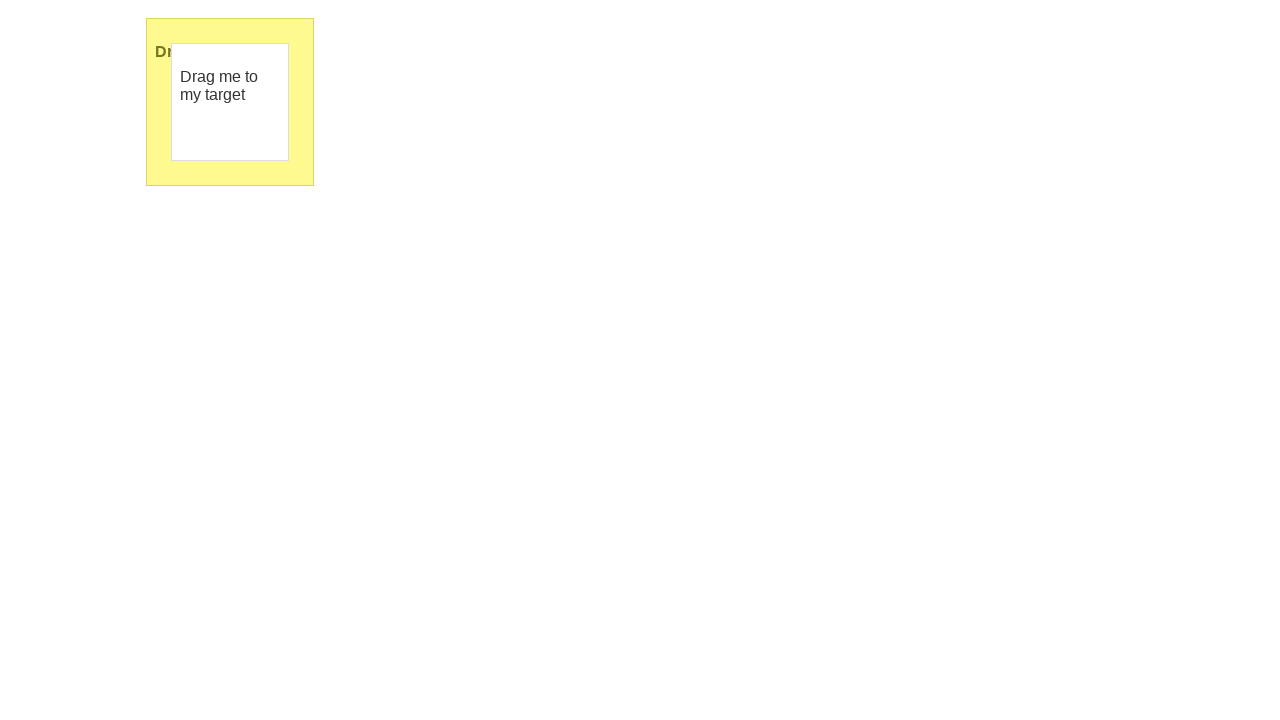

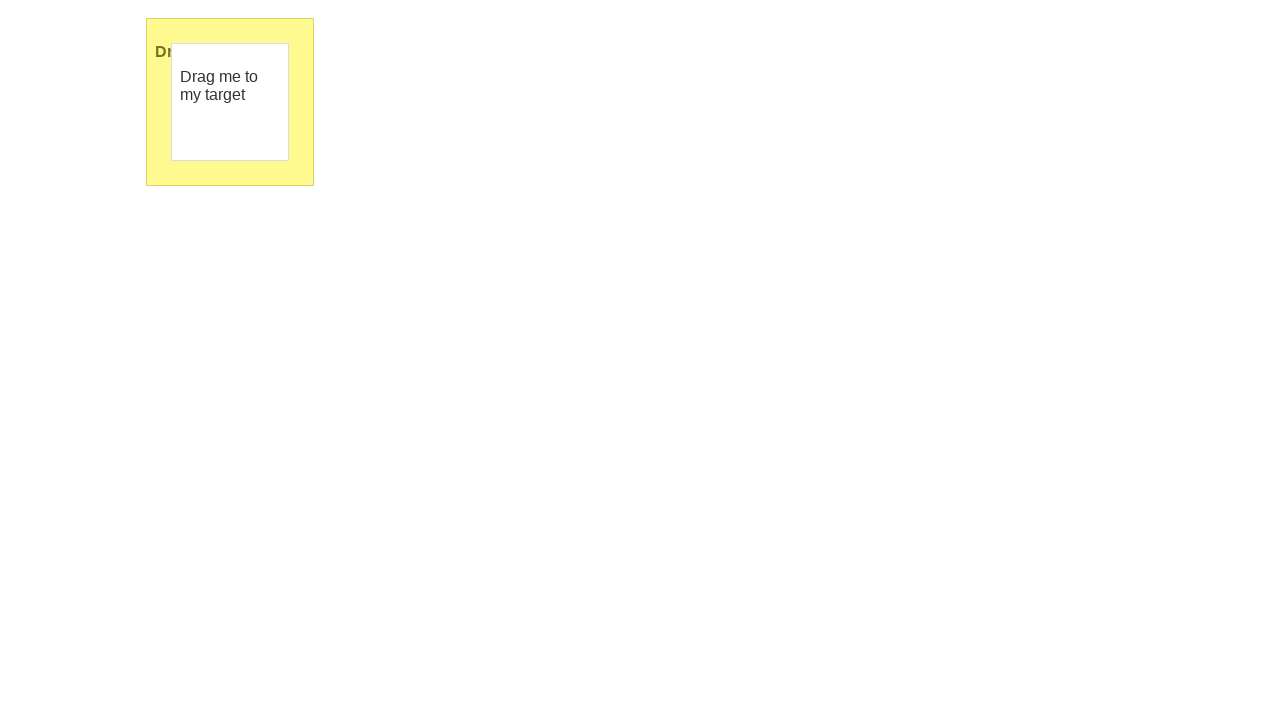